Tests drag and drop functionality by dragging column A to column B and verifying the headers swap positions

Starting URL: https://the-internet.herokuapp.com/drag_and_drop

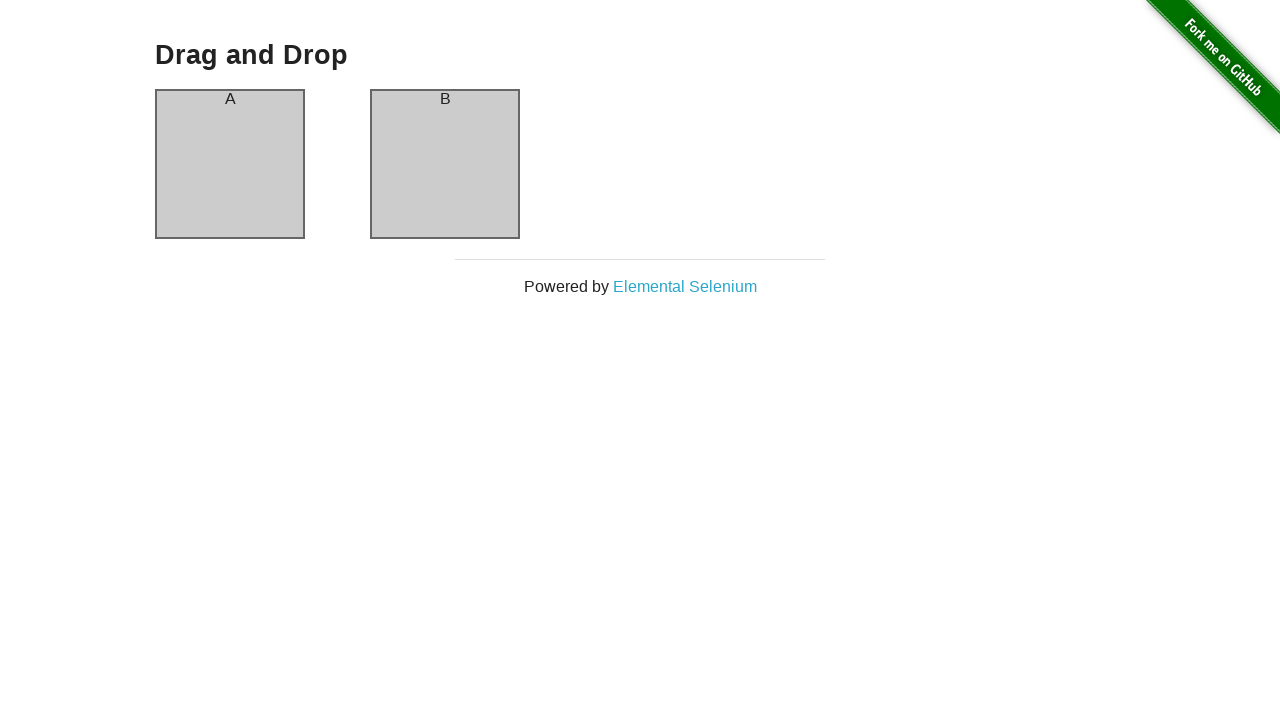

Waited for 'Drag and Drop' title to be visible
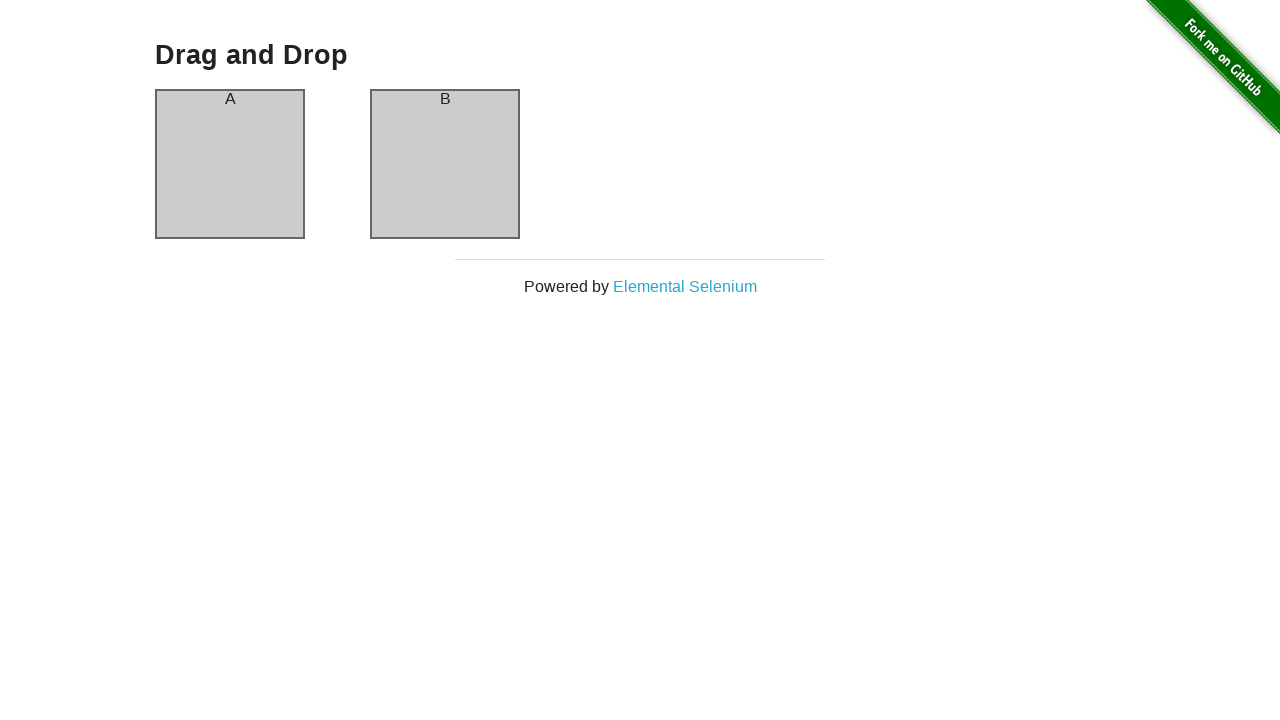

Verified column A has header 'A'
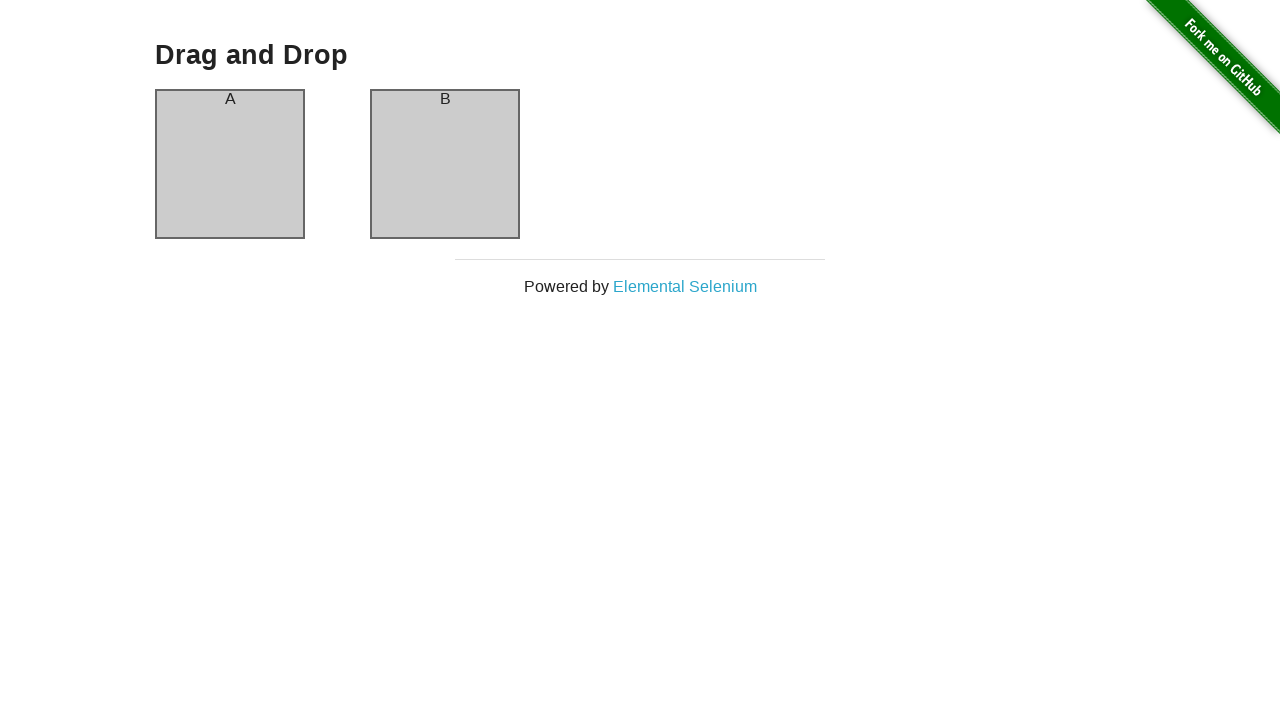

Verified column B has header 'B'
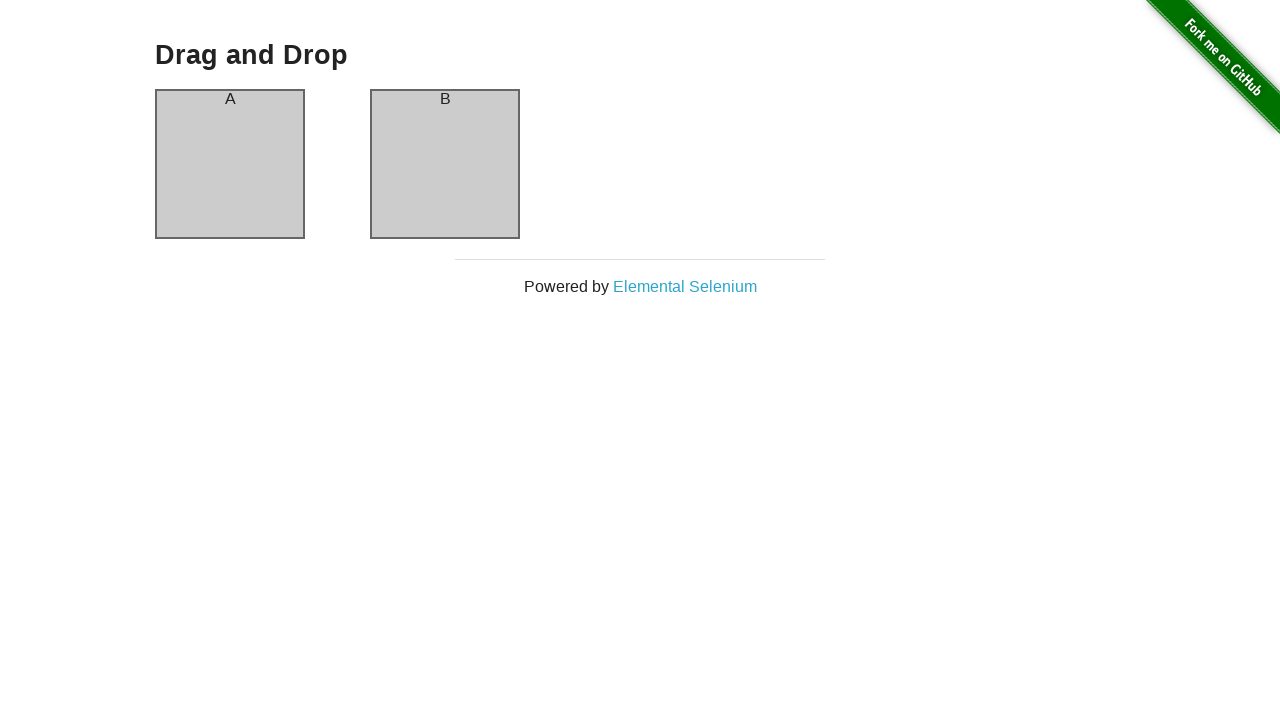

Dragged column A to column B at (445, 164)
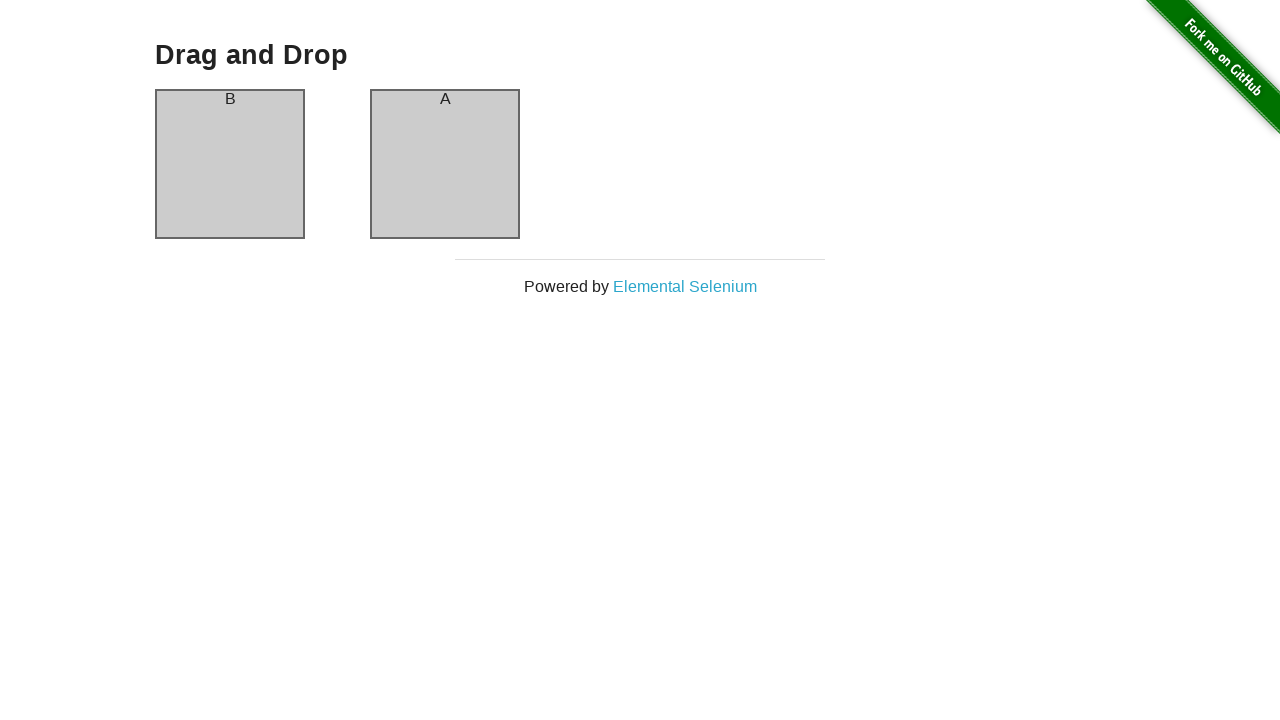

Verified column A now has header 'B' after drag and drop
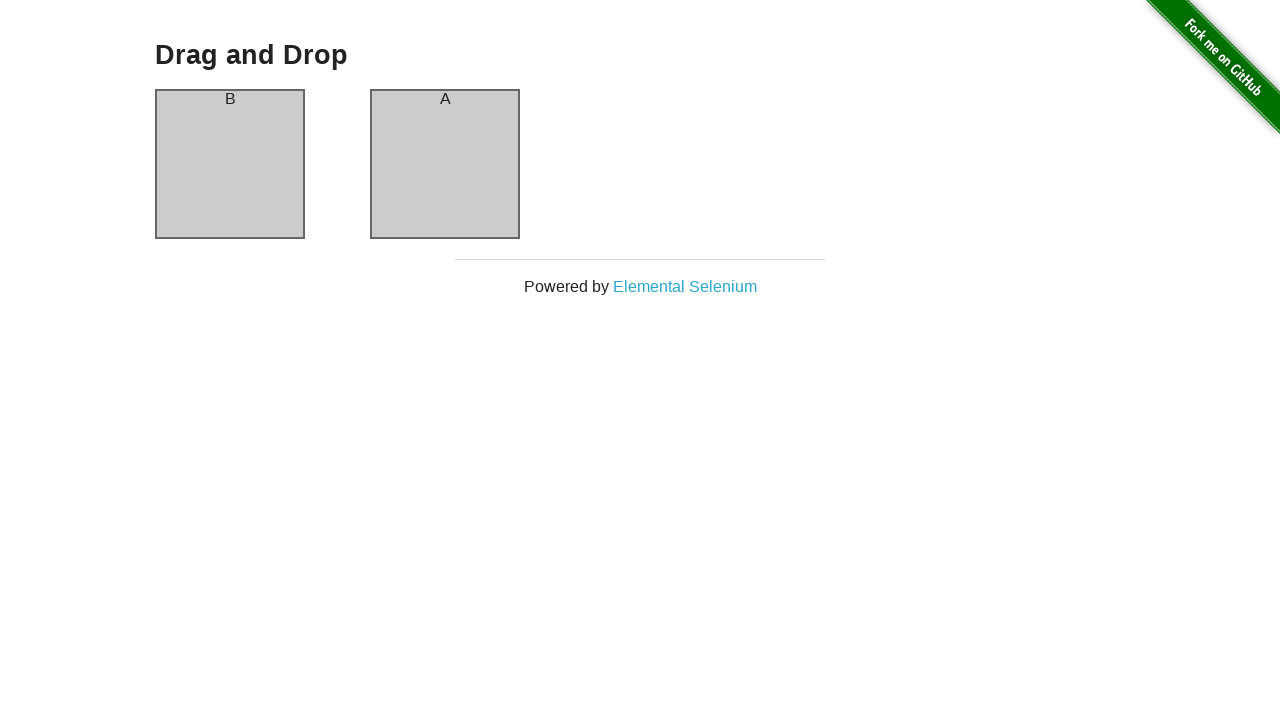

Verified column B now has header 'A' after drag and drop
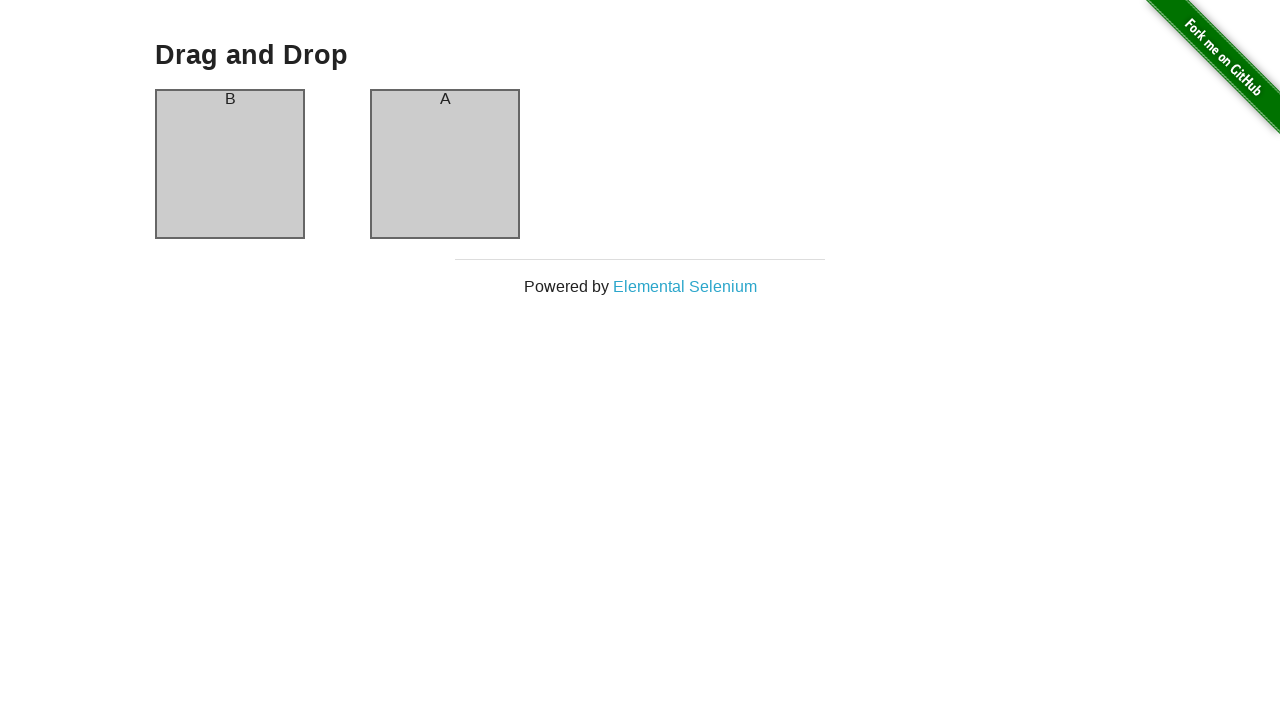

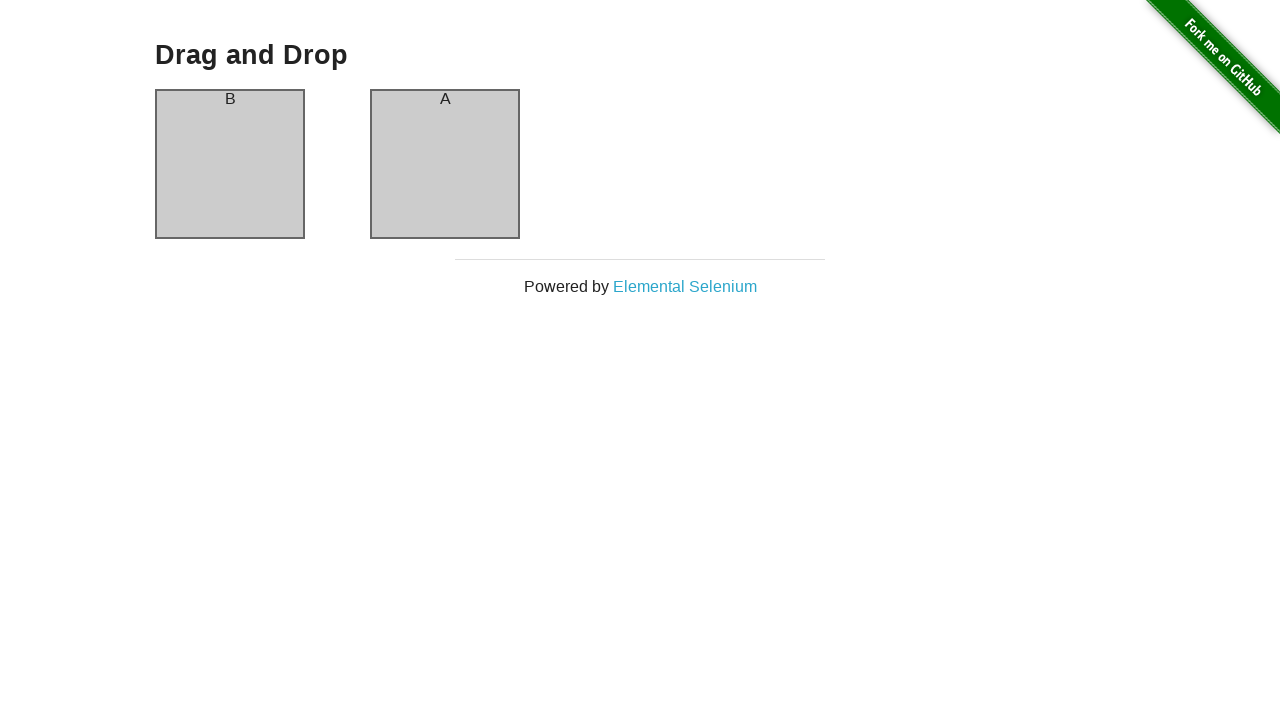